Tests dropdown select functionality by navigating to a select test page and iterating through all options in a dropdown, selecting each one by value.

Starting URL: http://sahitest.com/demo/

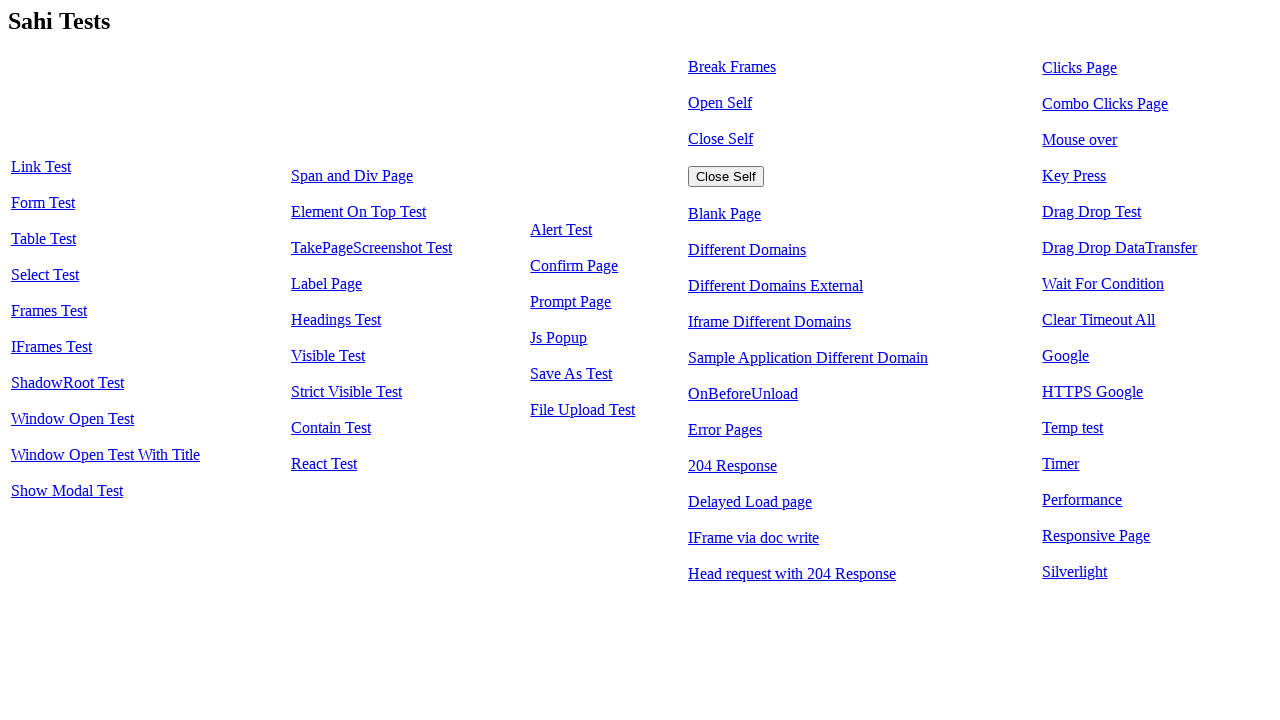

Clicked 'Select Test' link to navigate to select test page at (45, 275) on xpath=//a[text()='Select Test']
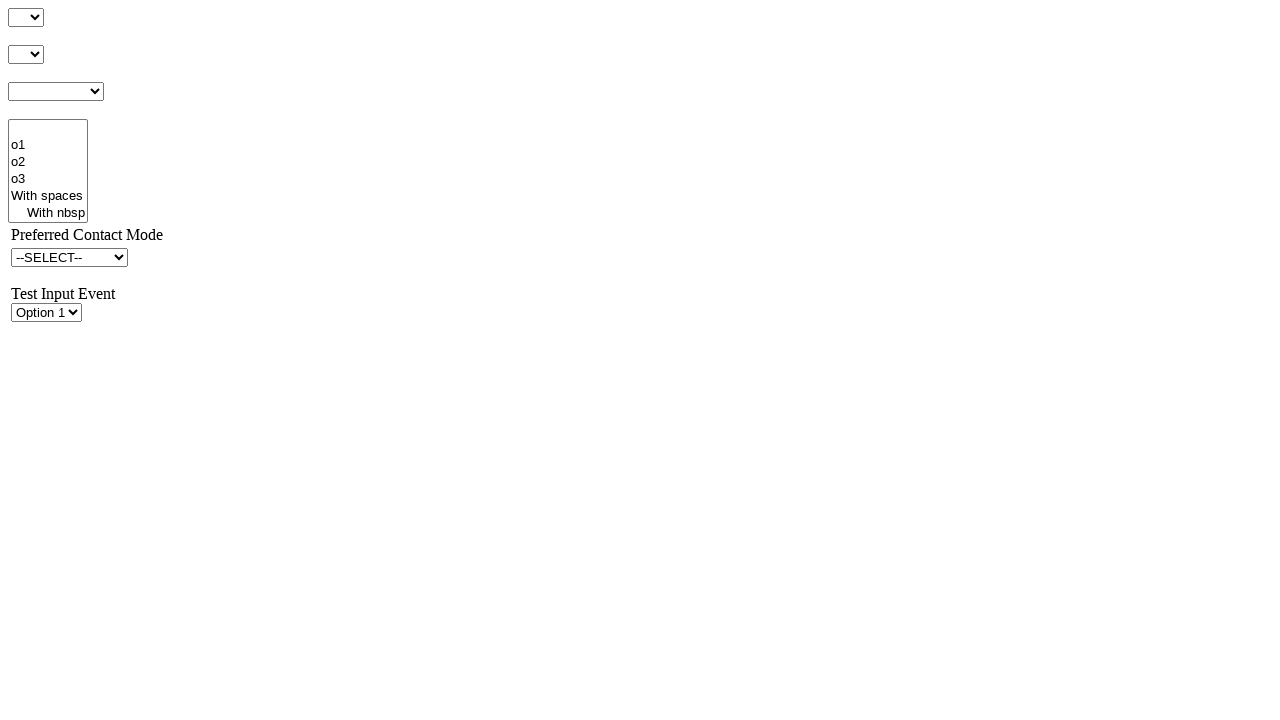

Select element #s1Id became visible
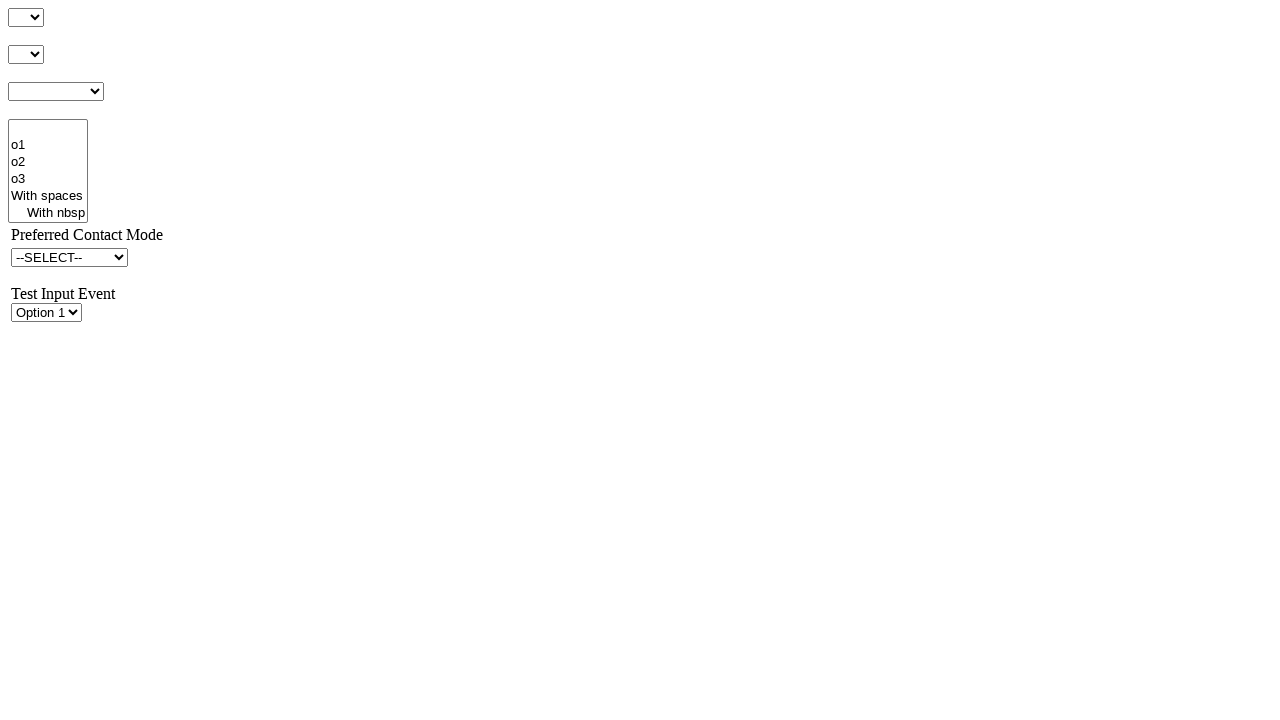

Retrieved all options from select element - found 4 options
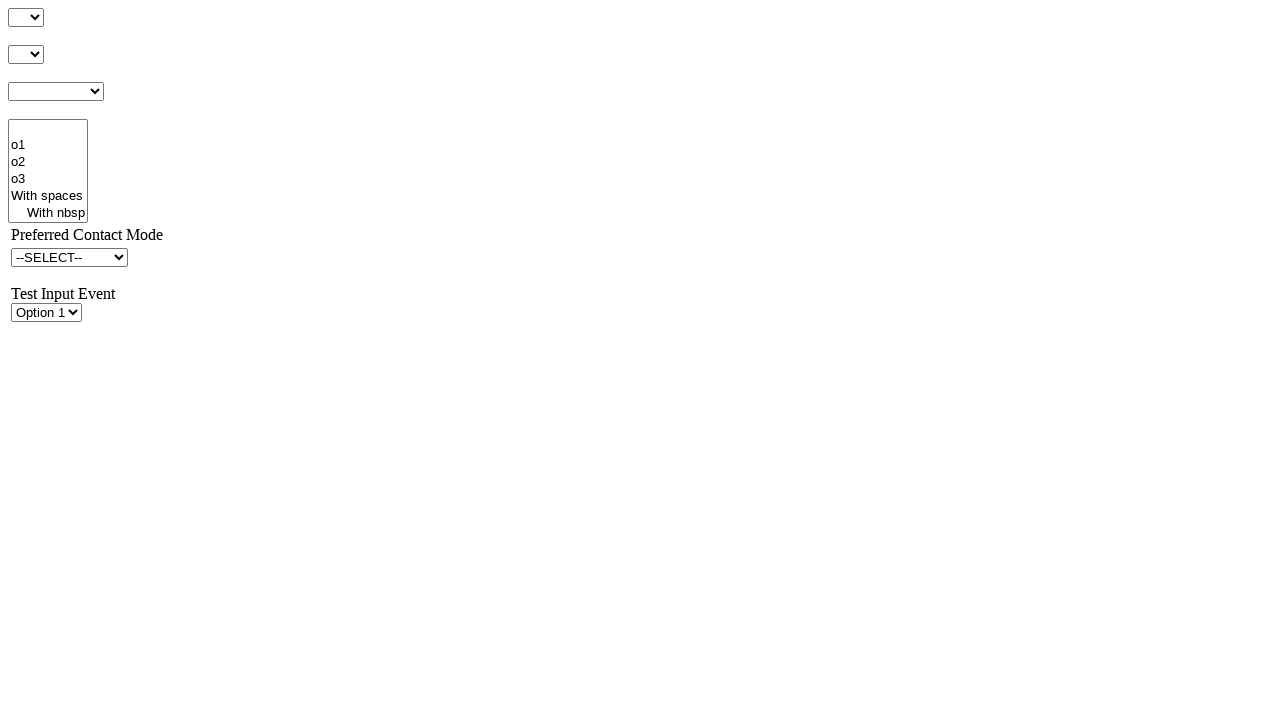

Selected dropdown option with value 'o1' on #s1Id
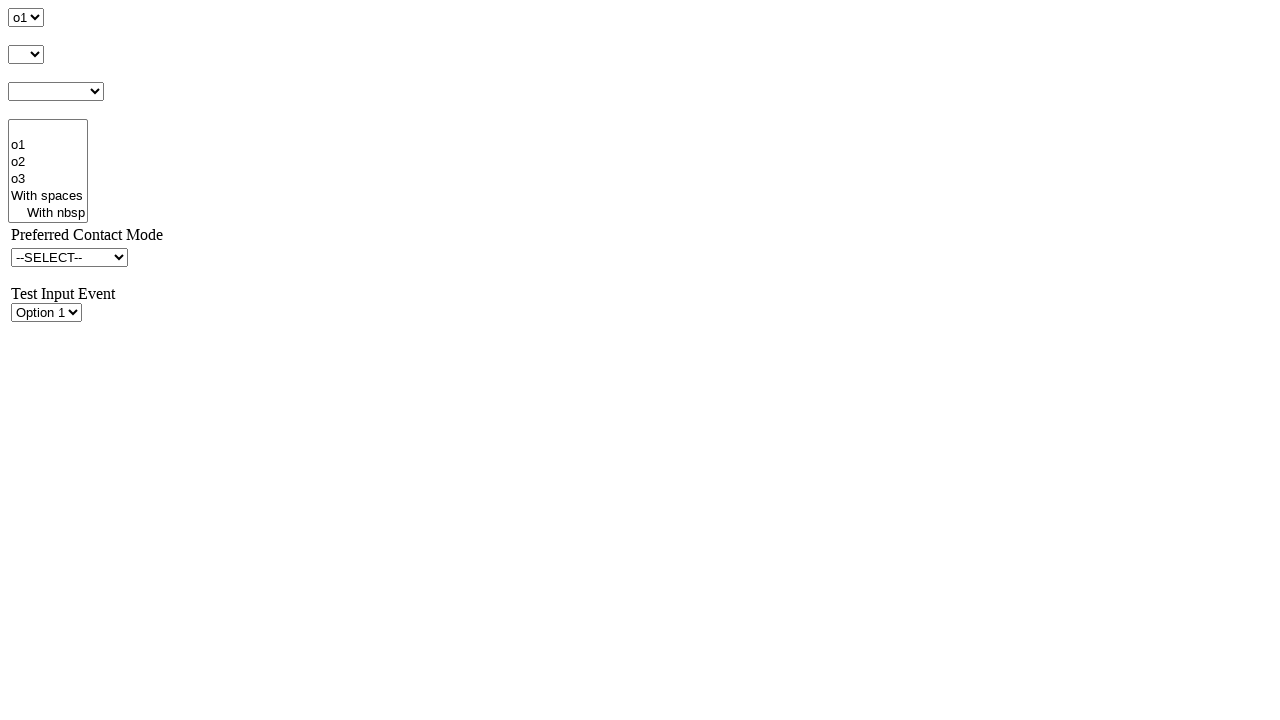

Waited 500ms after selecting option 'o1'
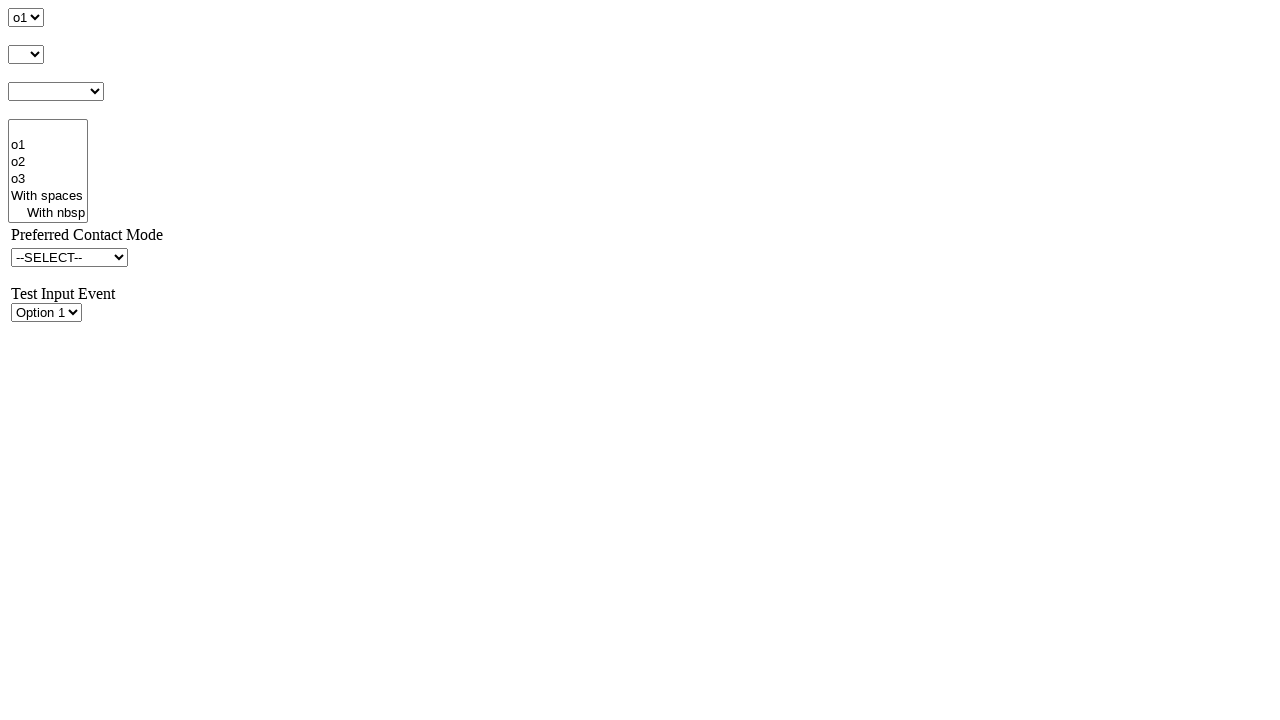

Selected dropdown option with value 'o2' on #s1Id
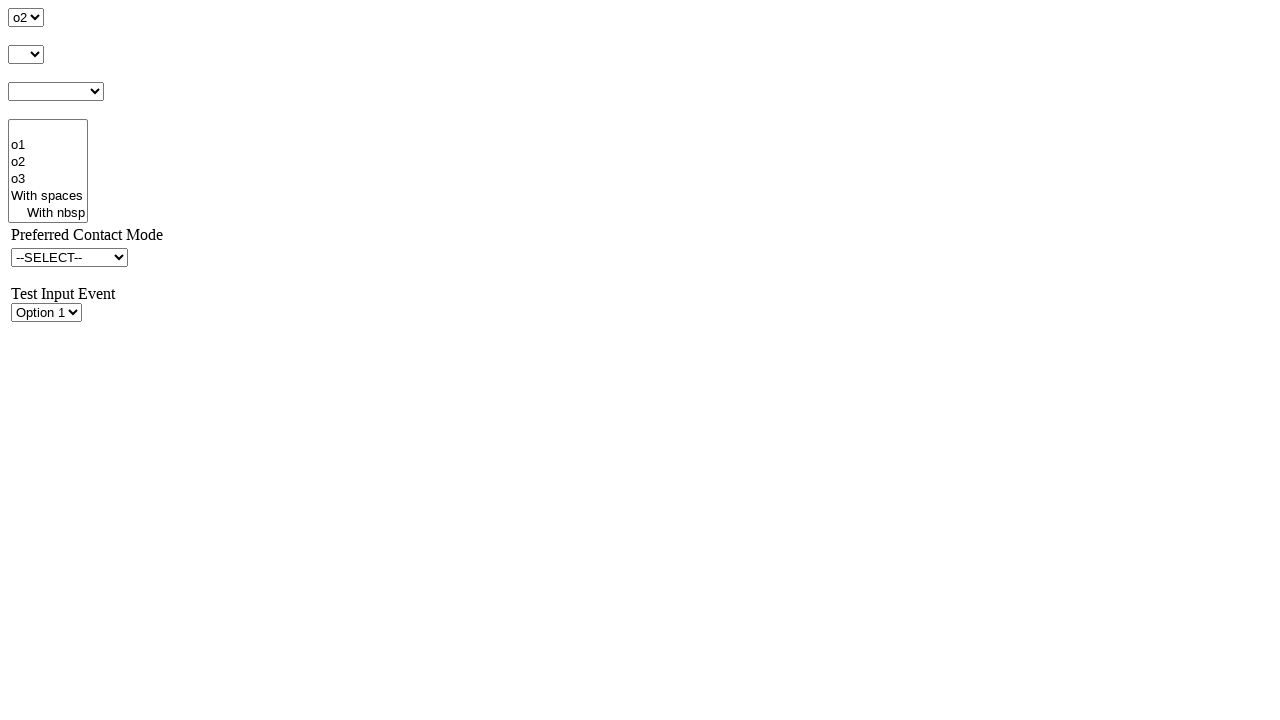

Waited 500ms after selecting option 'o2'
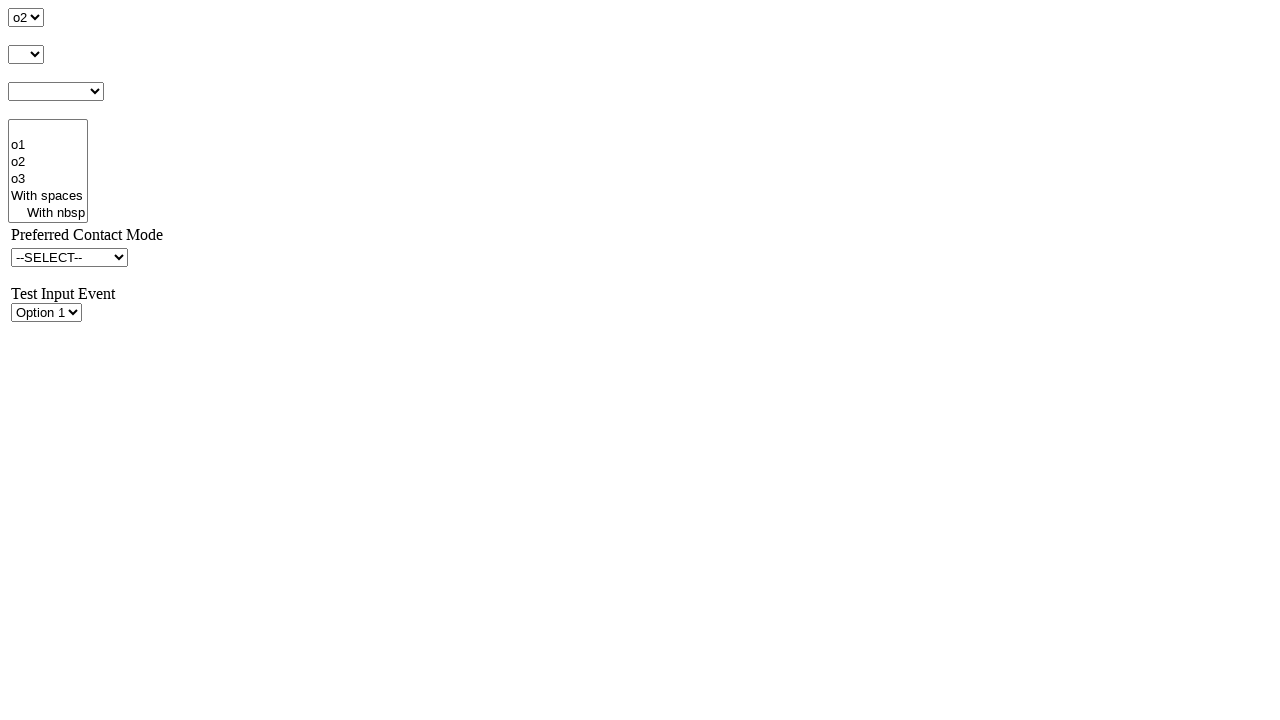

Selected dropdown option with value 'o3' on #s1Id
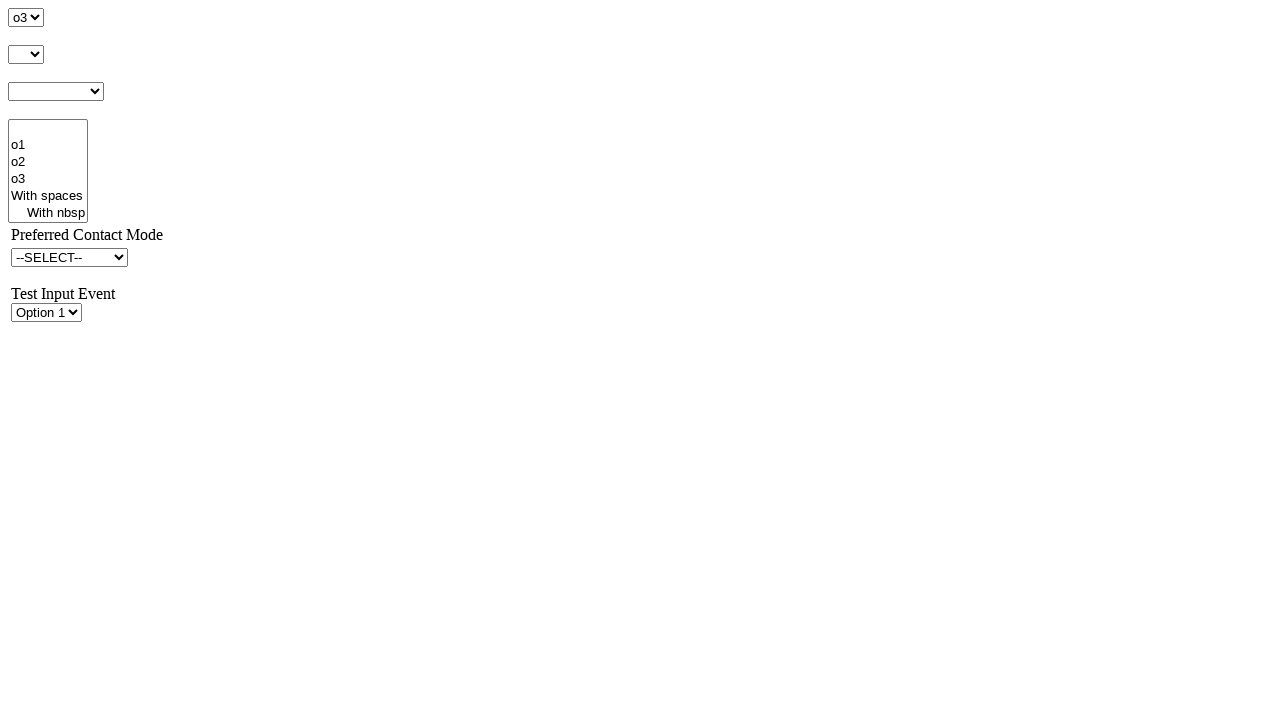

Waited 500ms after selecting option 'o3'
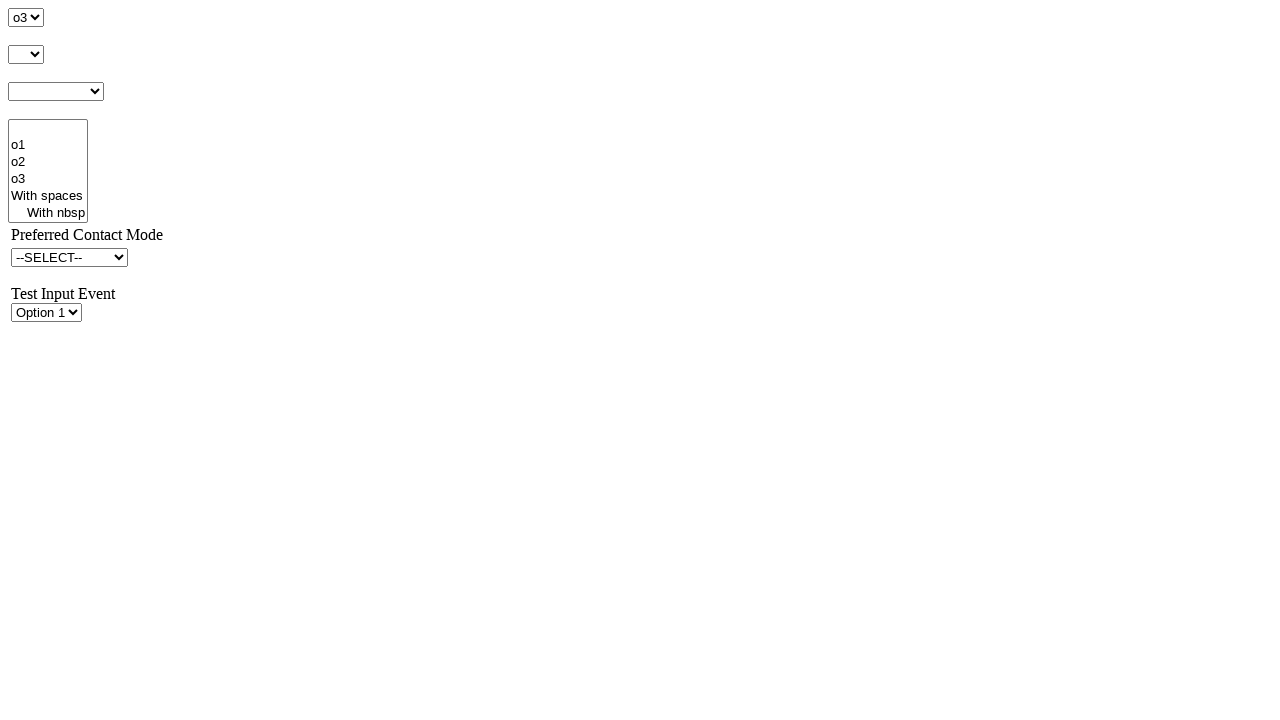

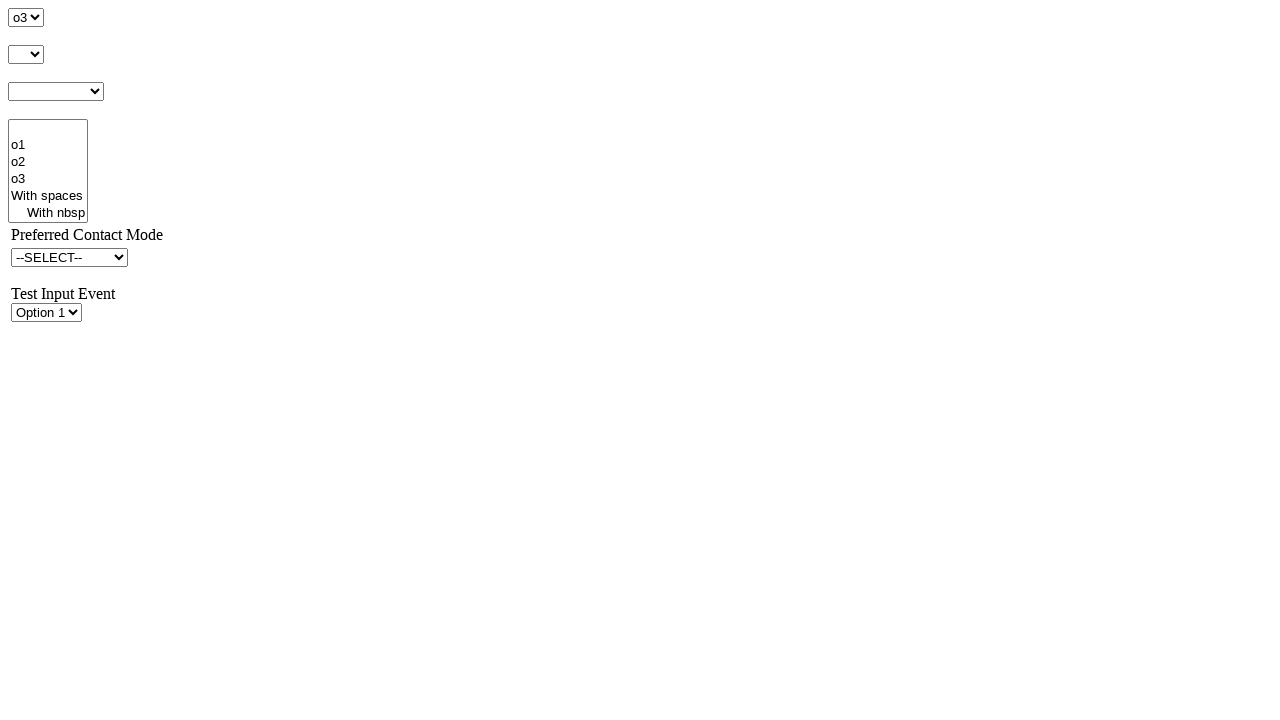